Verifies that the Click Me button is enabled on the DemoQA buttons page

Starting URL: https://demoqa.com/elements

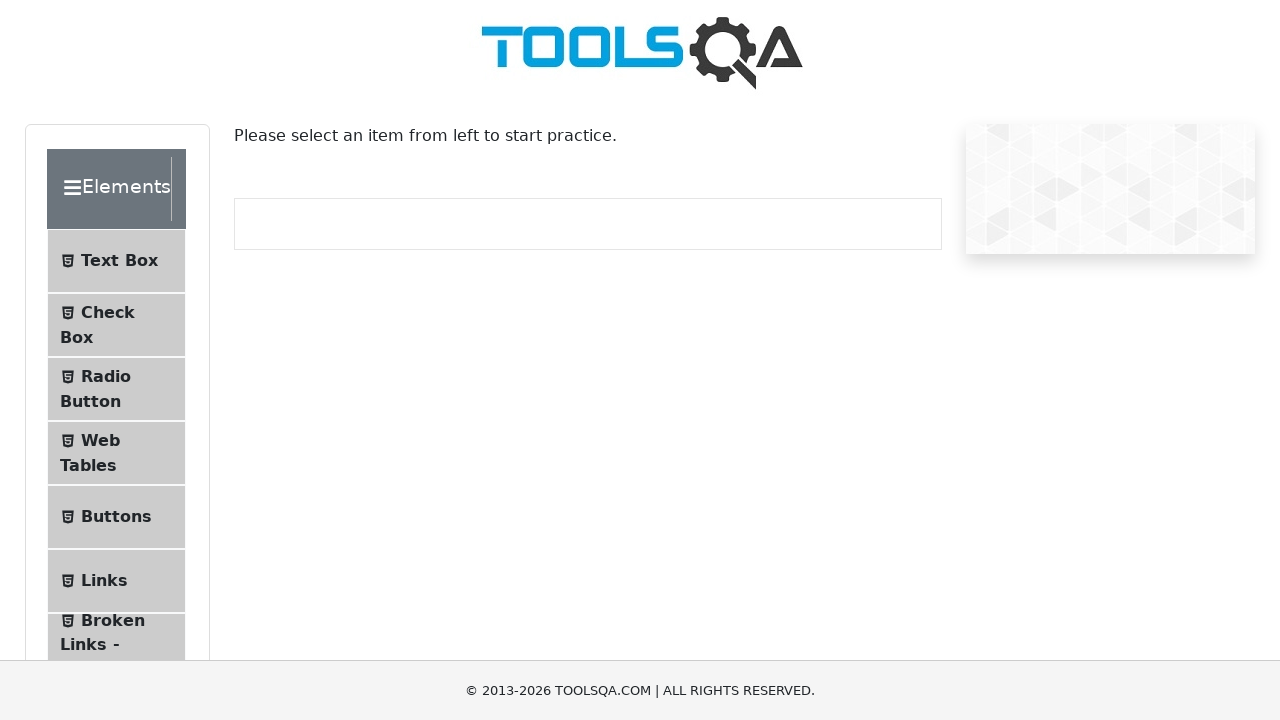

Clicked the Buttons menu item at (116, 517) on li:has-text('Buttons')
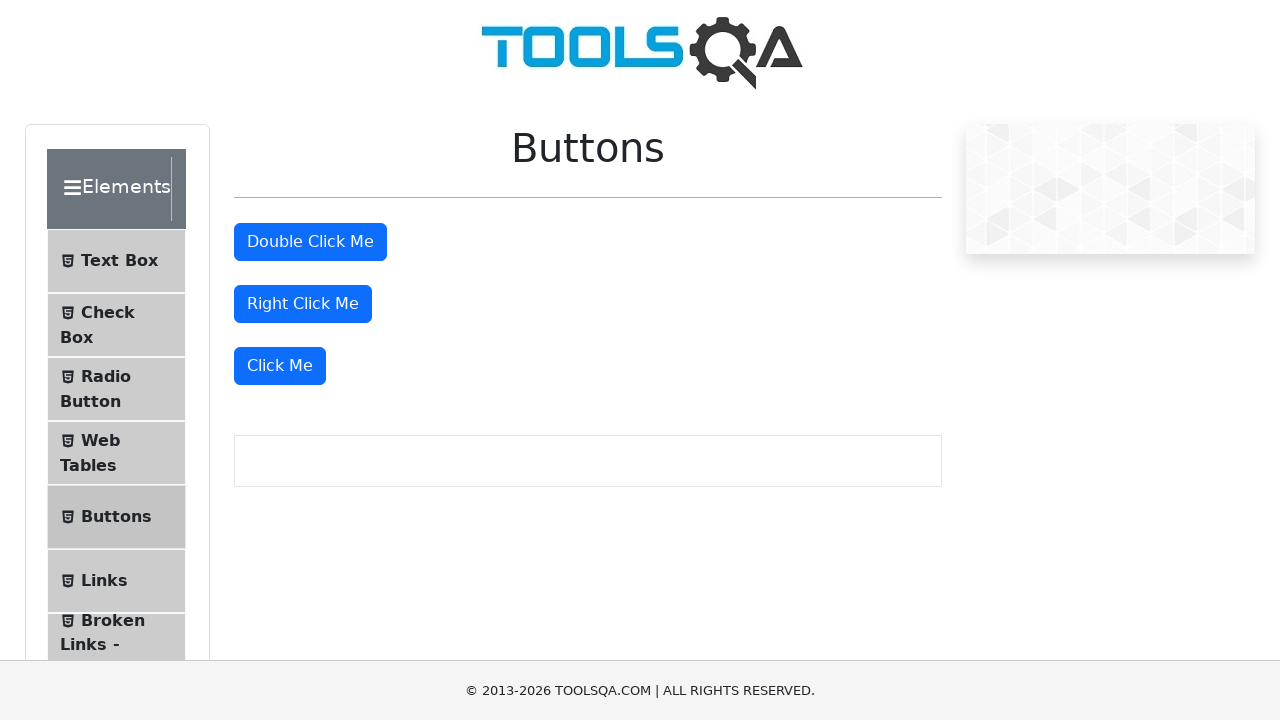

Buttons page loaded successfully
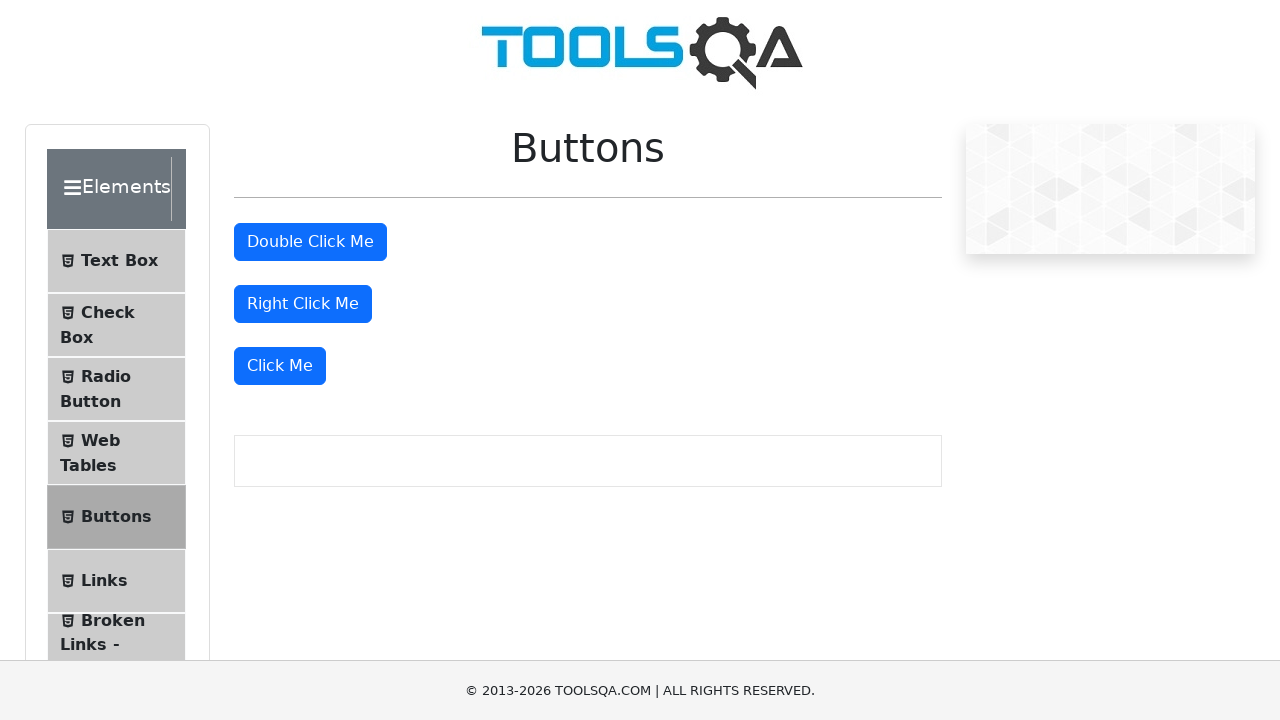

Click Me button is visible and enabled
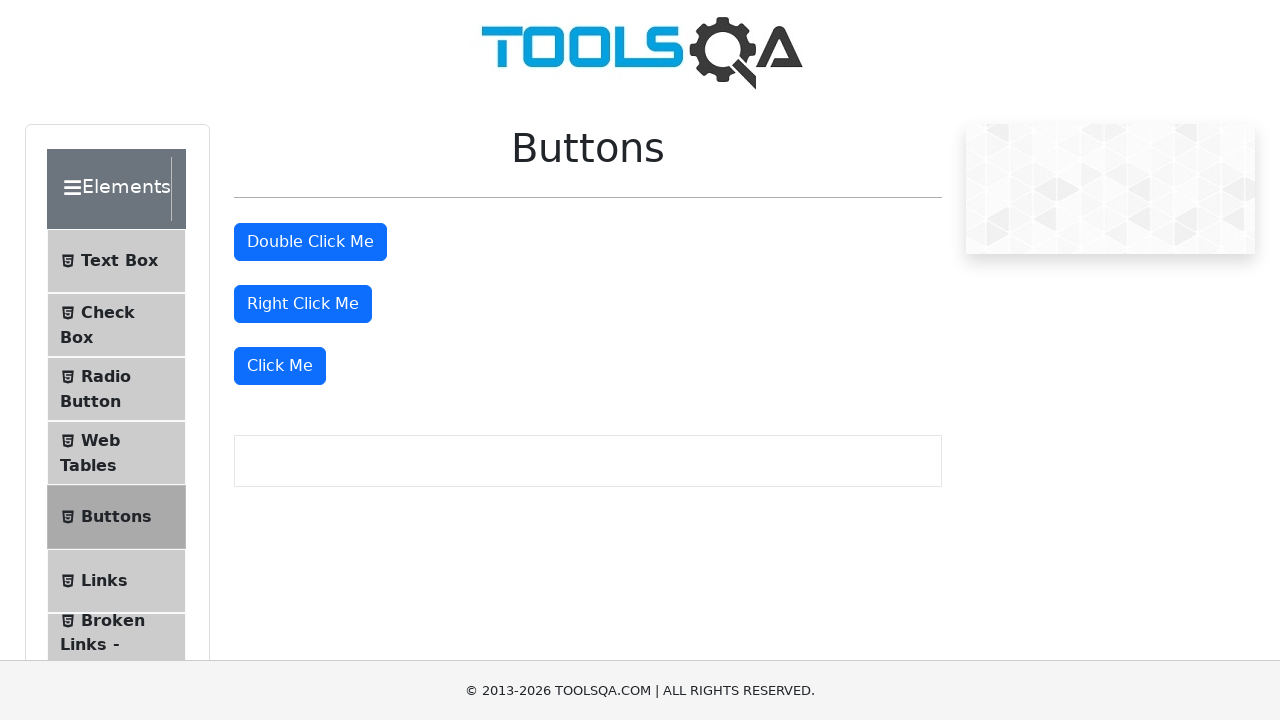

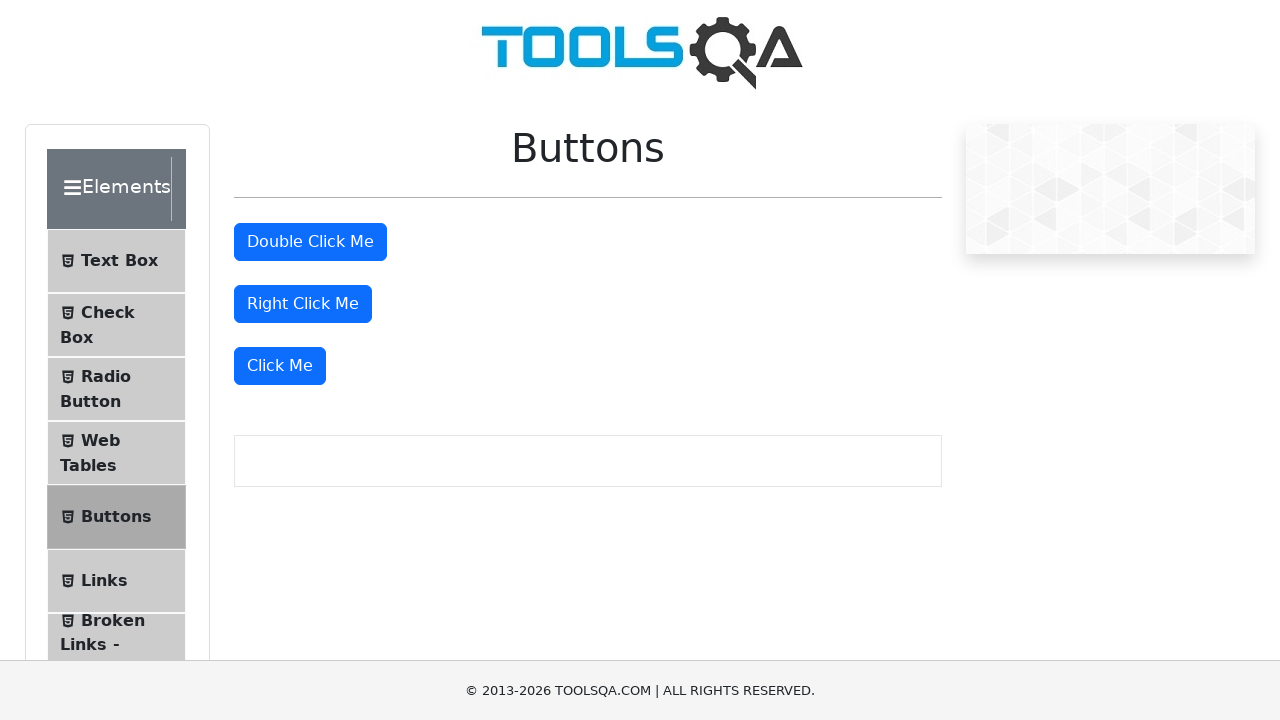